Tests Google Translate by entering Hebrew text into the translation textarea

Starting URL: https://translate.google.com

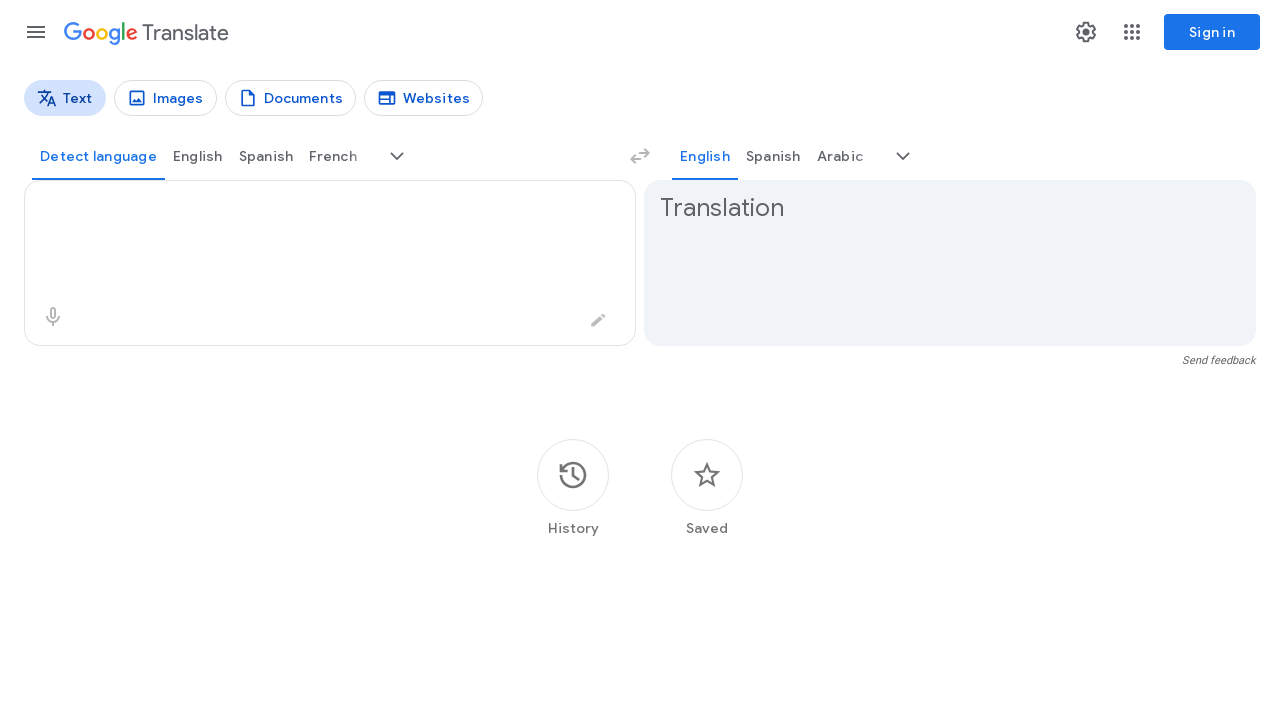

Entered Hebrew text 'שלום עולם' into the translation textarea on textarea
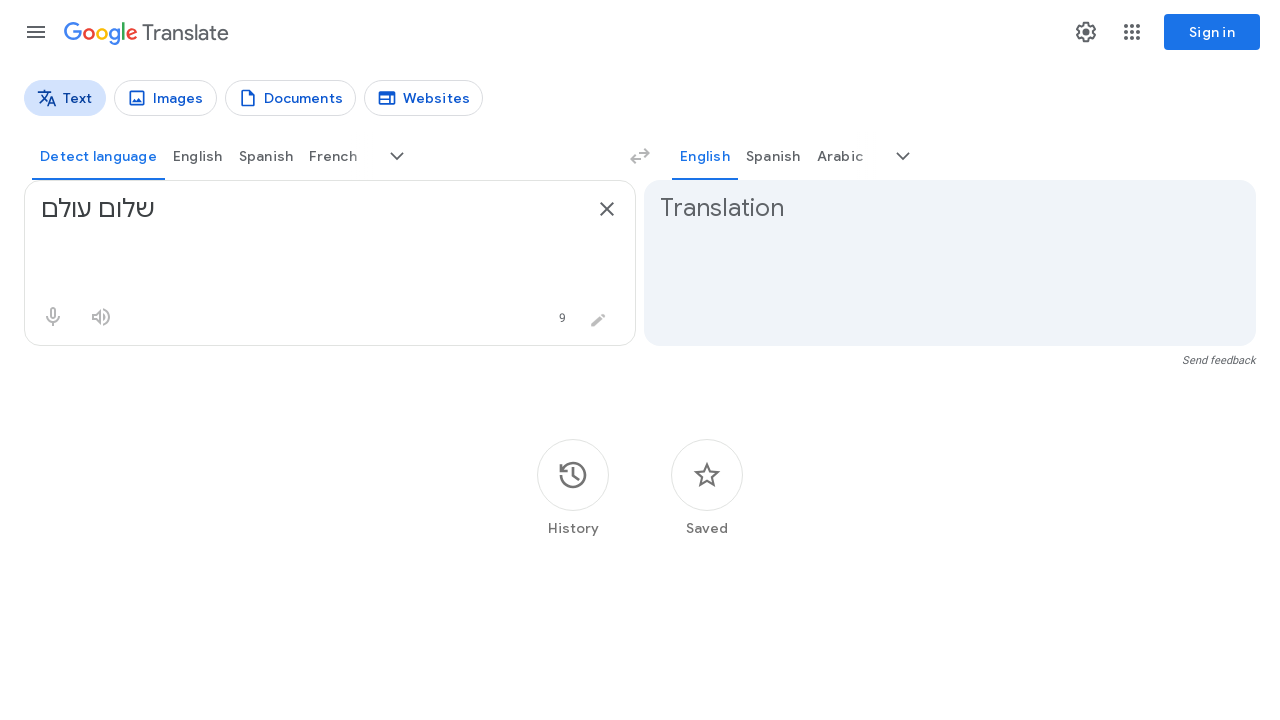

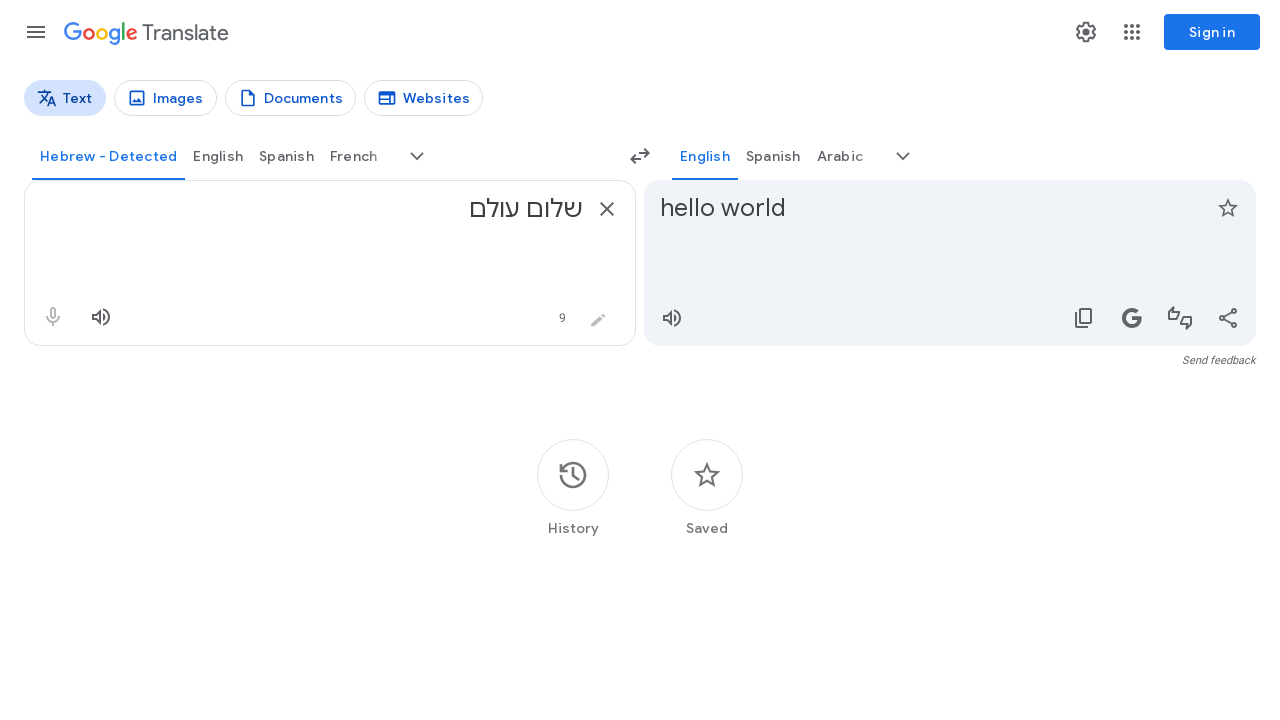